Navigates to Y Combinator homepage and verifies the page title is correct

Starting URL: https://www.ycombinator.com/

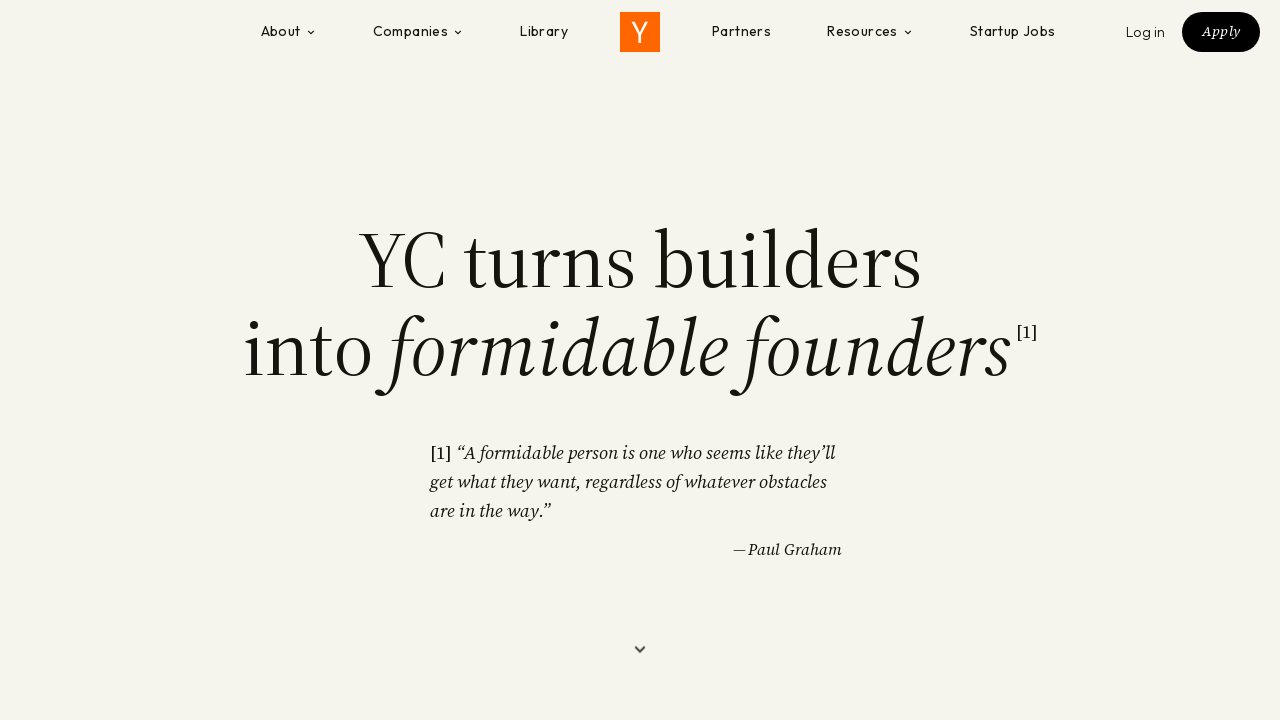

Navigated to Y Combinator homepage
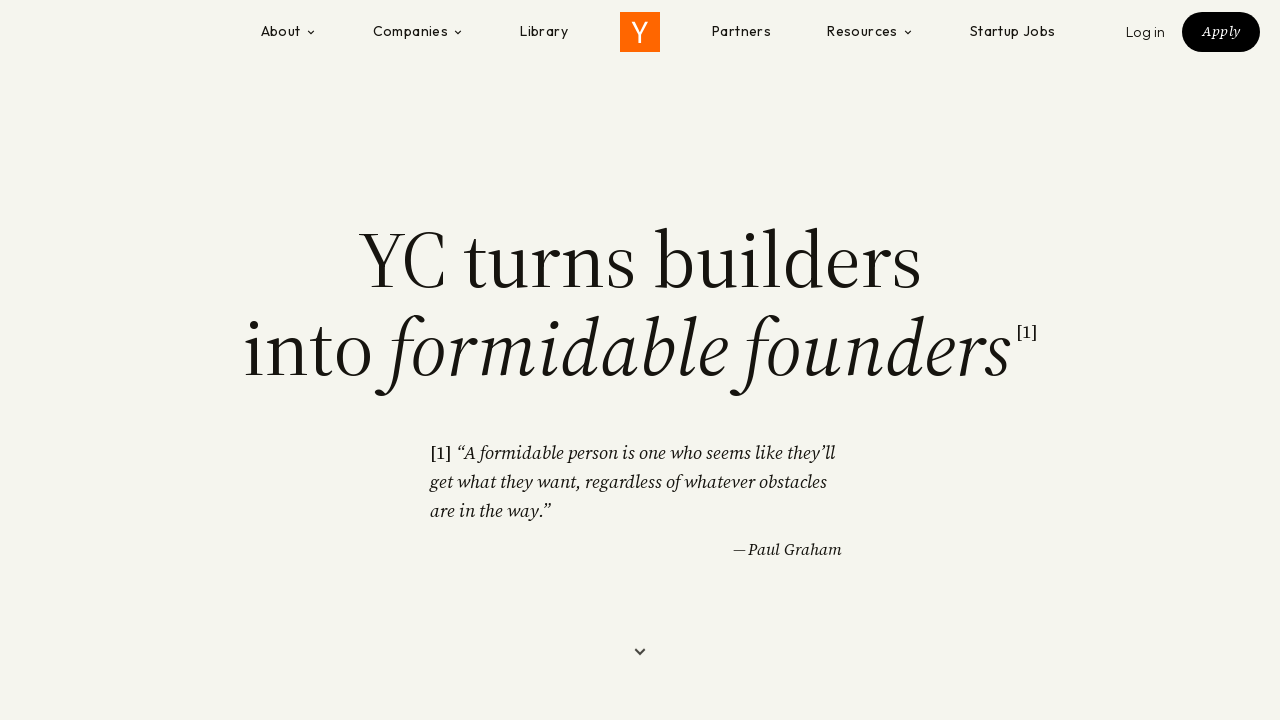

Page loaded and DOM content ready
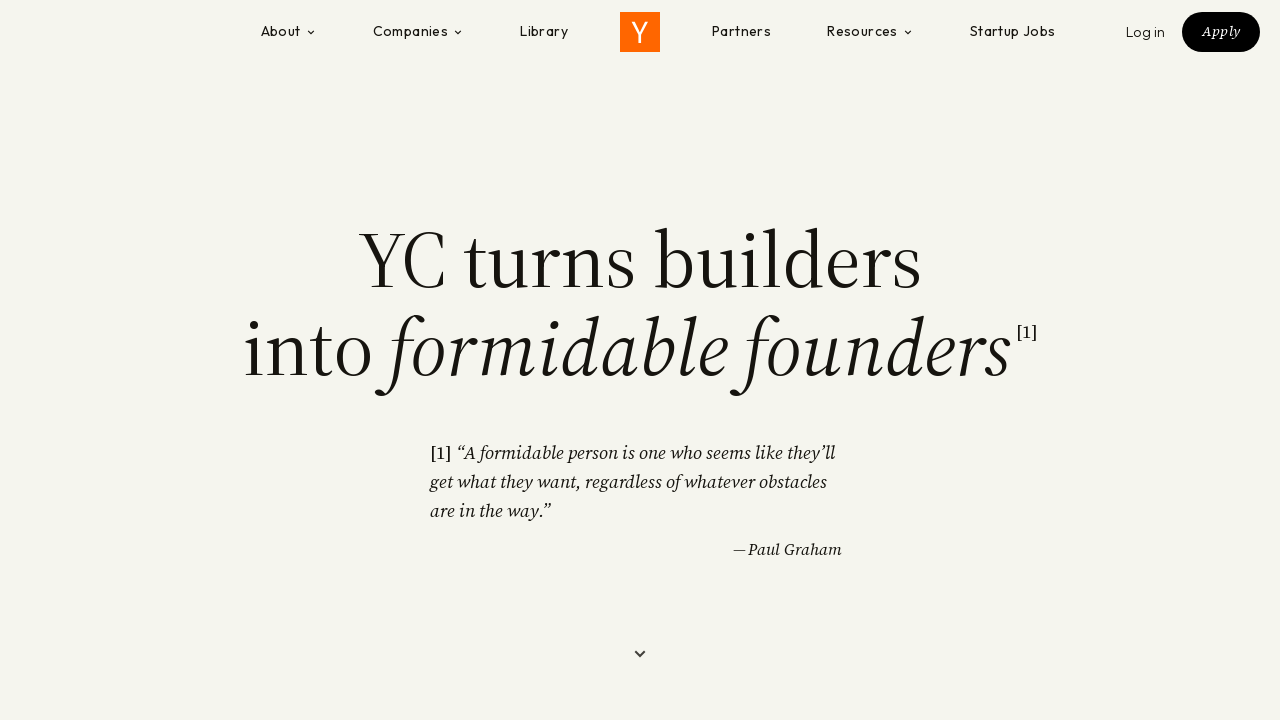

Verified page title is 'Y Combinator'
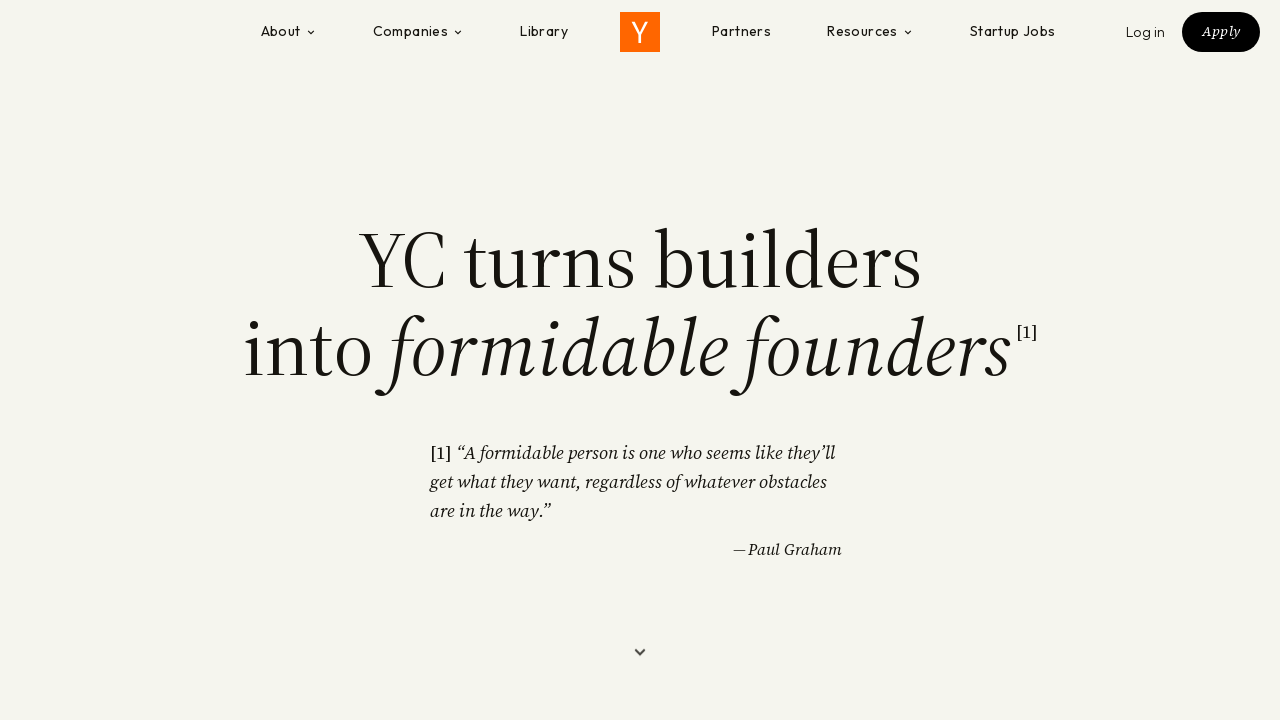

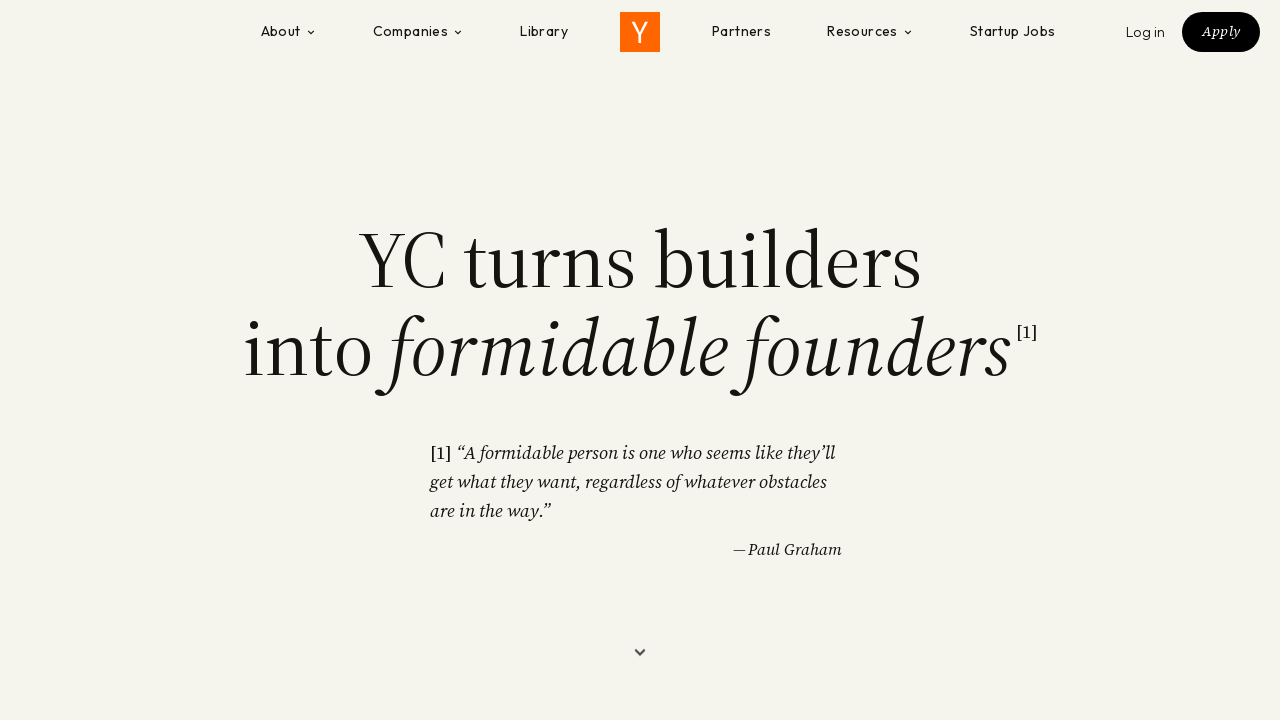